Tests JS Alert popup by clicking the alert button, accepting the alert, and verifying the result message shows the action was performed

Starting URL: https://the-internet.herokuapp.com/javascript_alerts

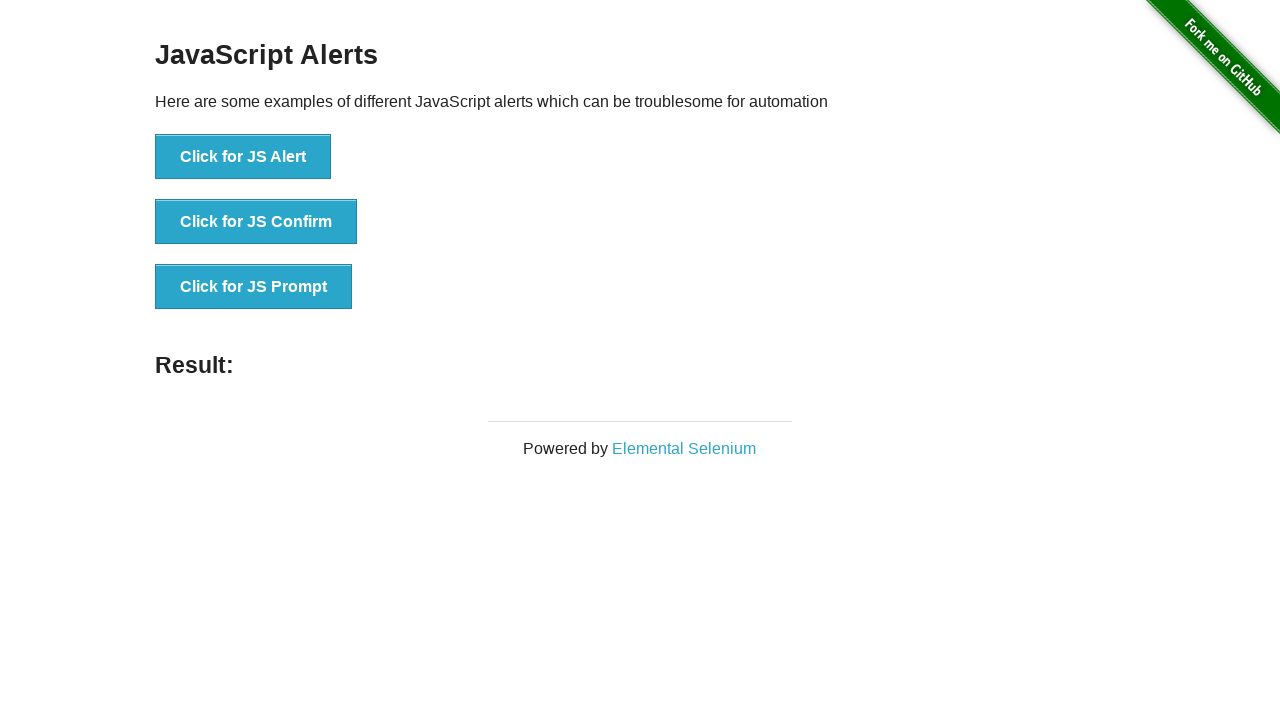

Clicked JS Alert button to trigger alert dialog at (243, 157) on button[onclick*='jsAlert']
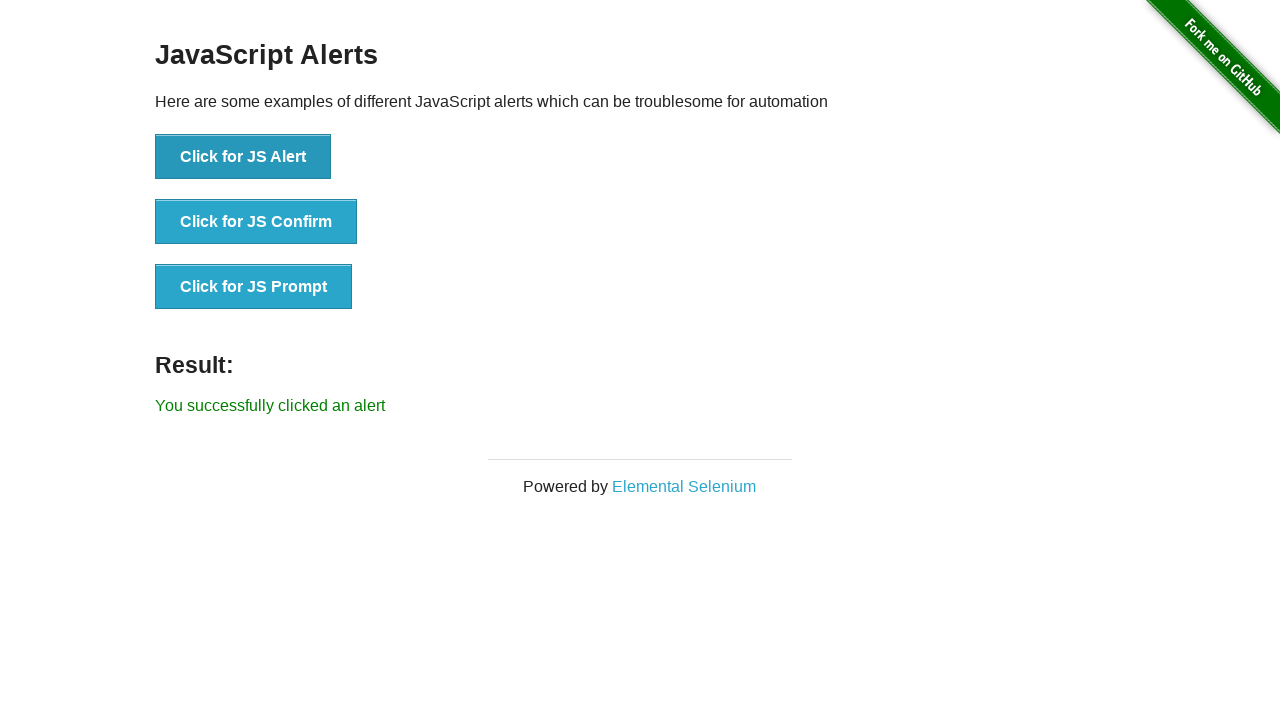

Set up dialog handler to accept alert
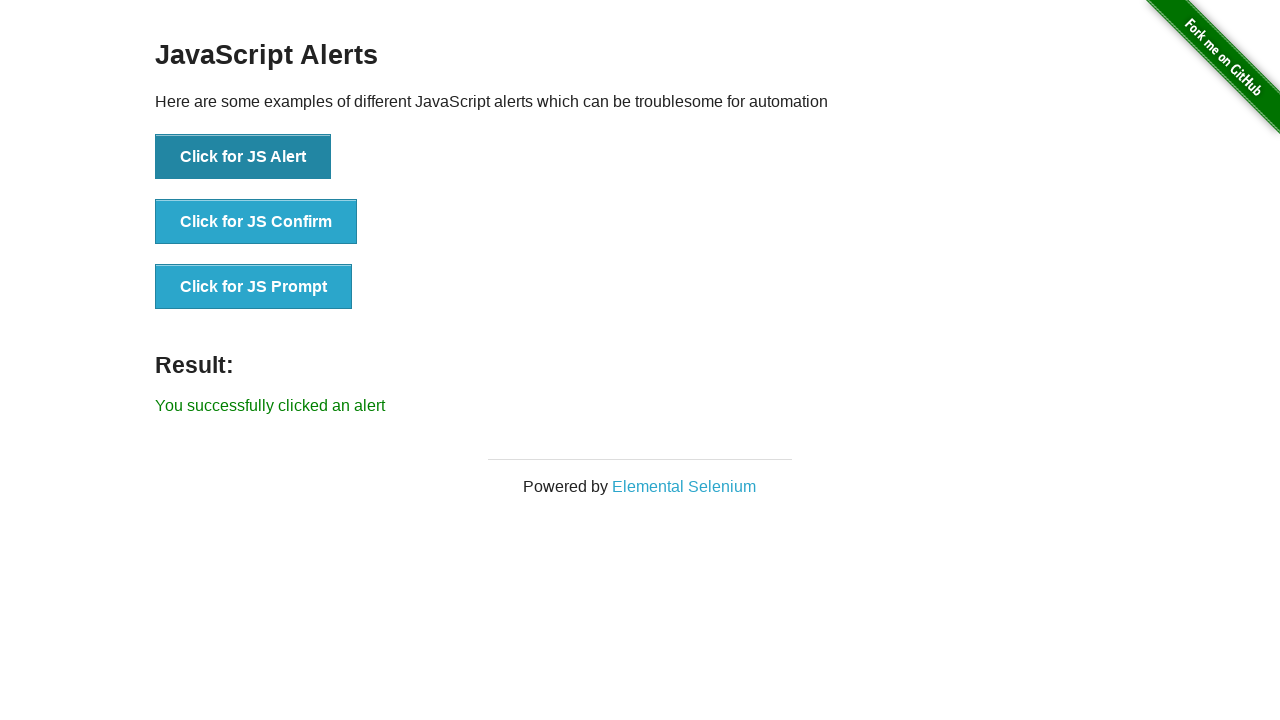

Result message appeared after accepting alert
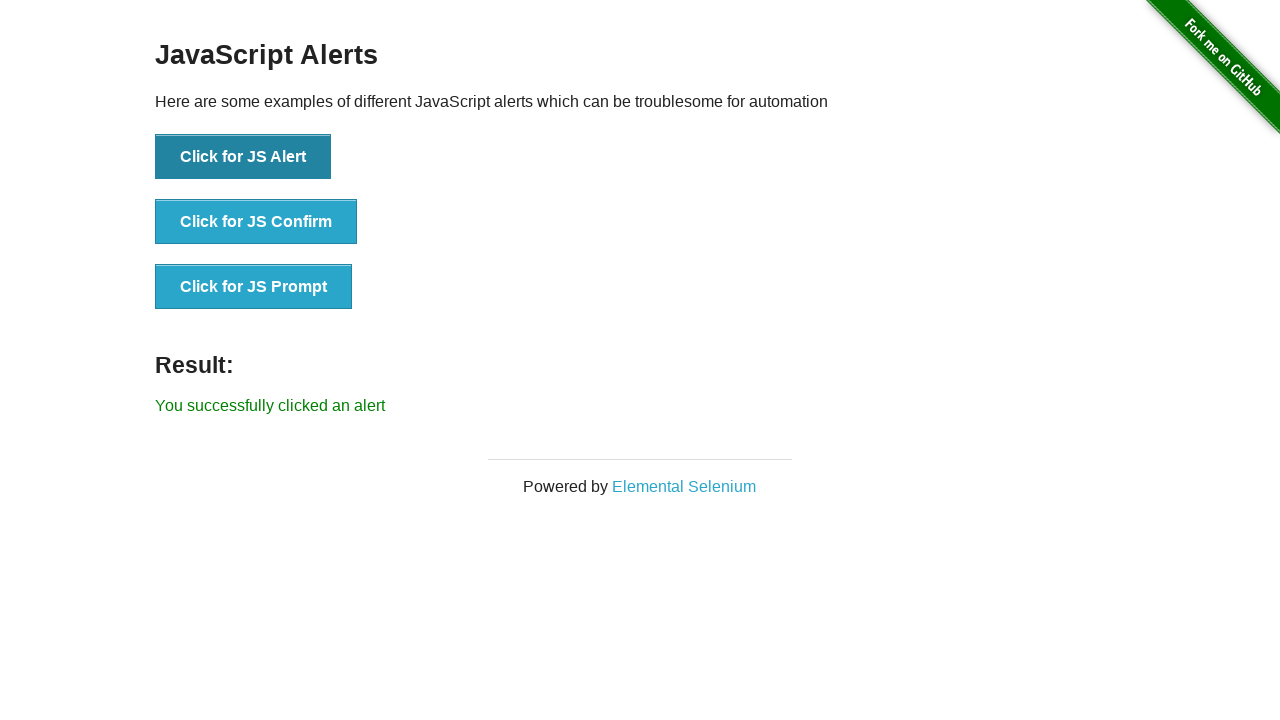

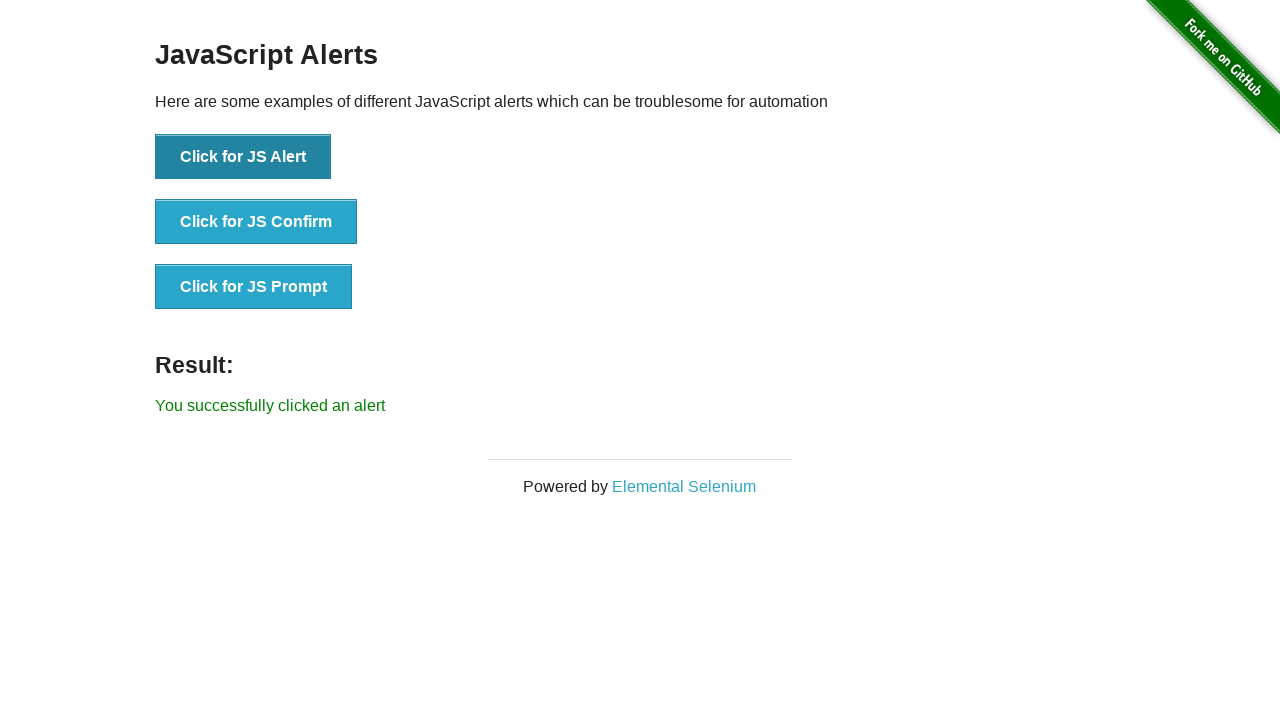